Tests filtering to display only completed items

Starting URL: https://demo.playwright.dev/todomvc

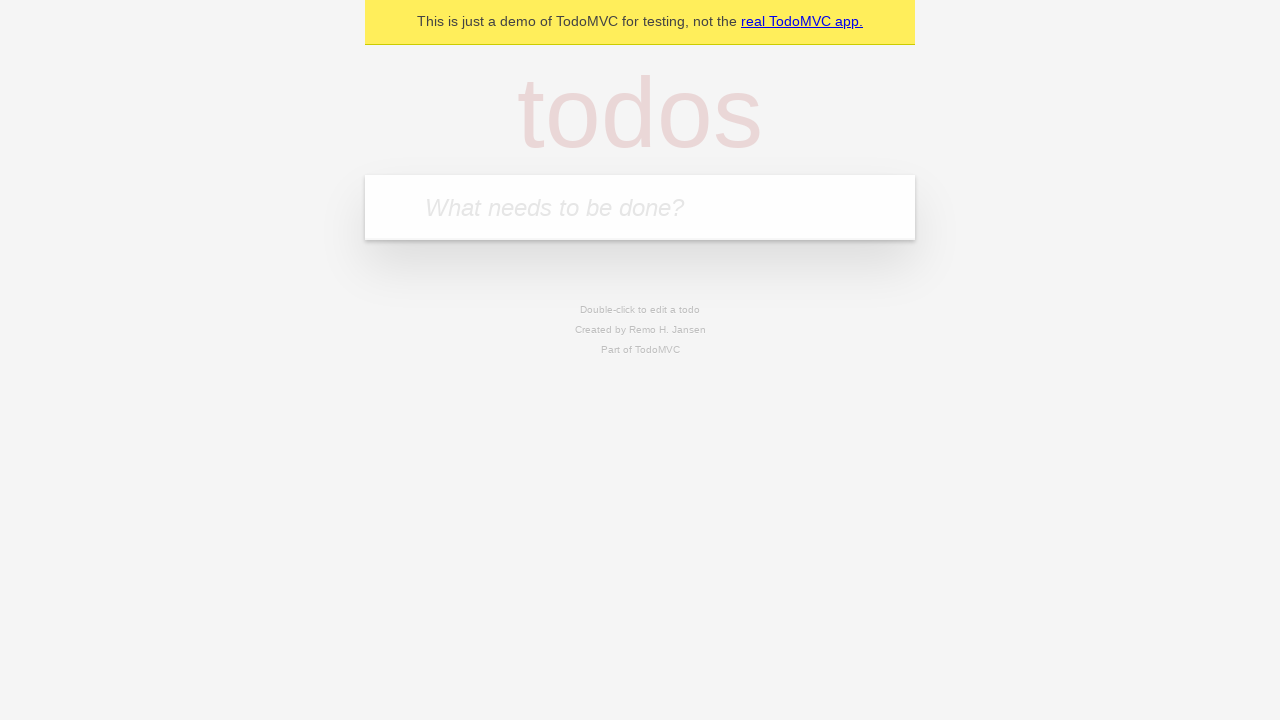

Filled todo input with 'buy some cheese' on internal:attr=[placeholder="What needs to be done?"i]
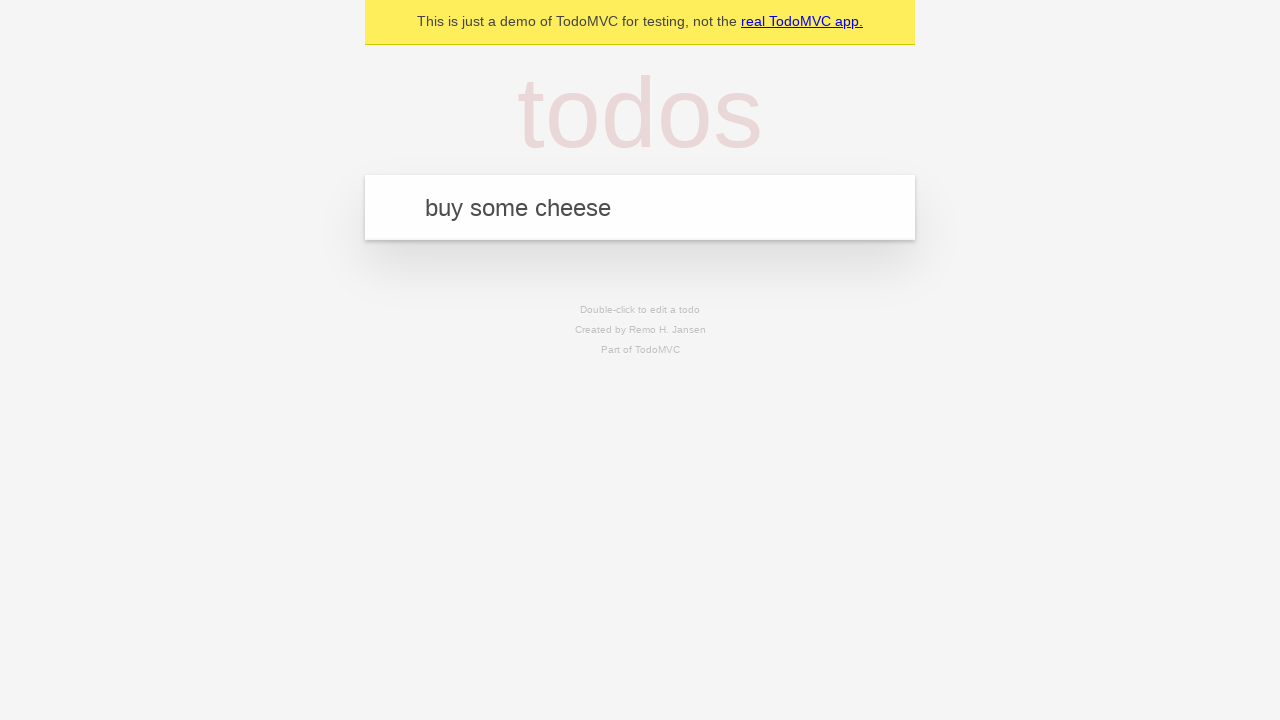

Pressed Enter to add first todo on internal:attr=[placeholder="What needs to be done?"i]
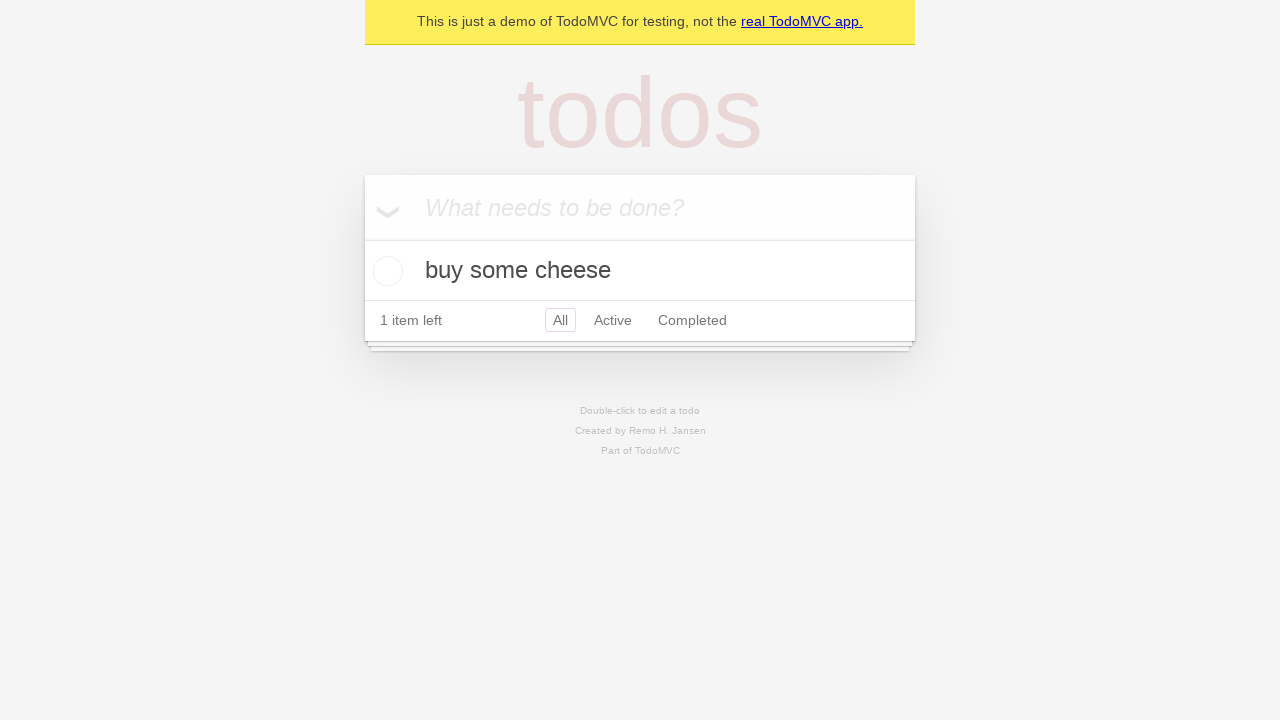

Filled todo input with 'feed the cat' on internal:attr=[placeholder="What needs to be done?"i]
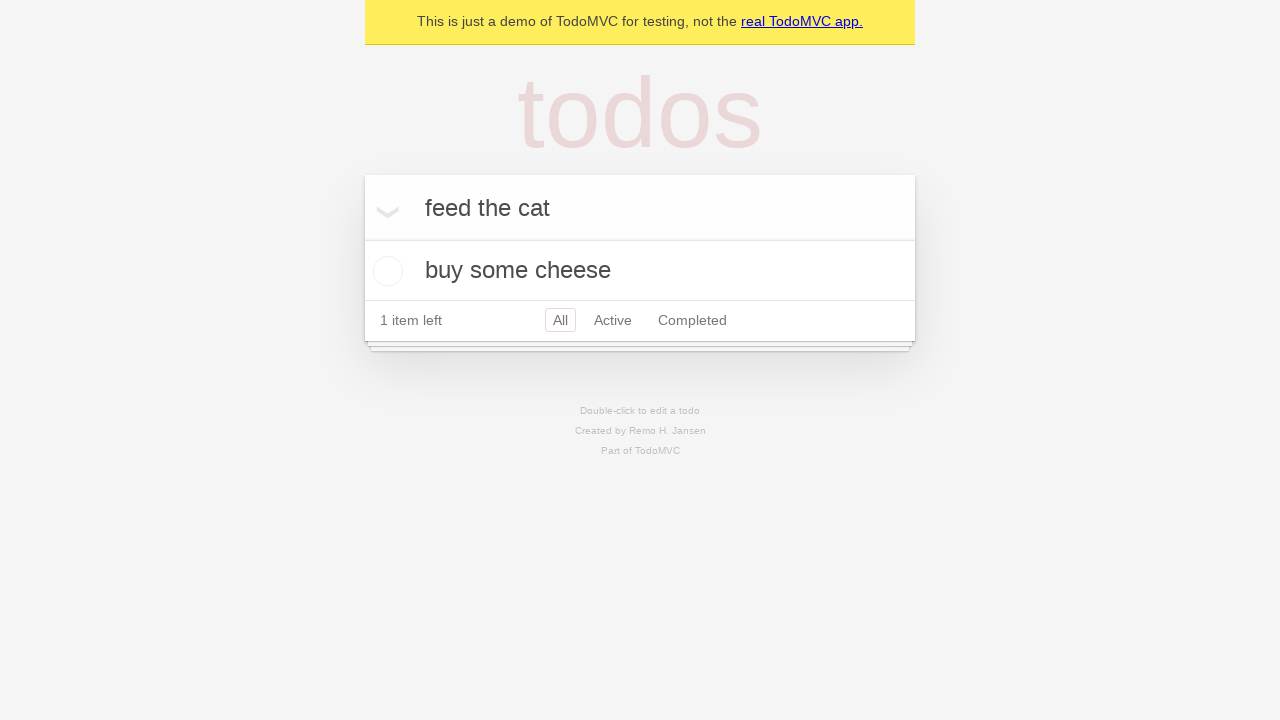

Pressed Enter to add second todo on internal:attr=[placeholder="What needs to be done?"i]
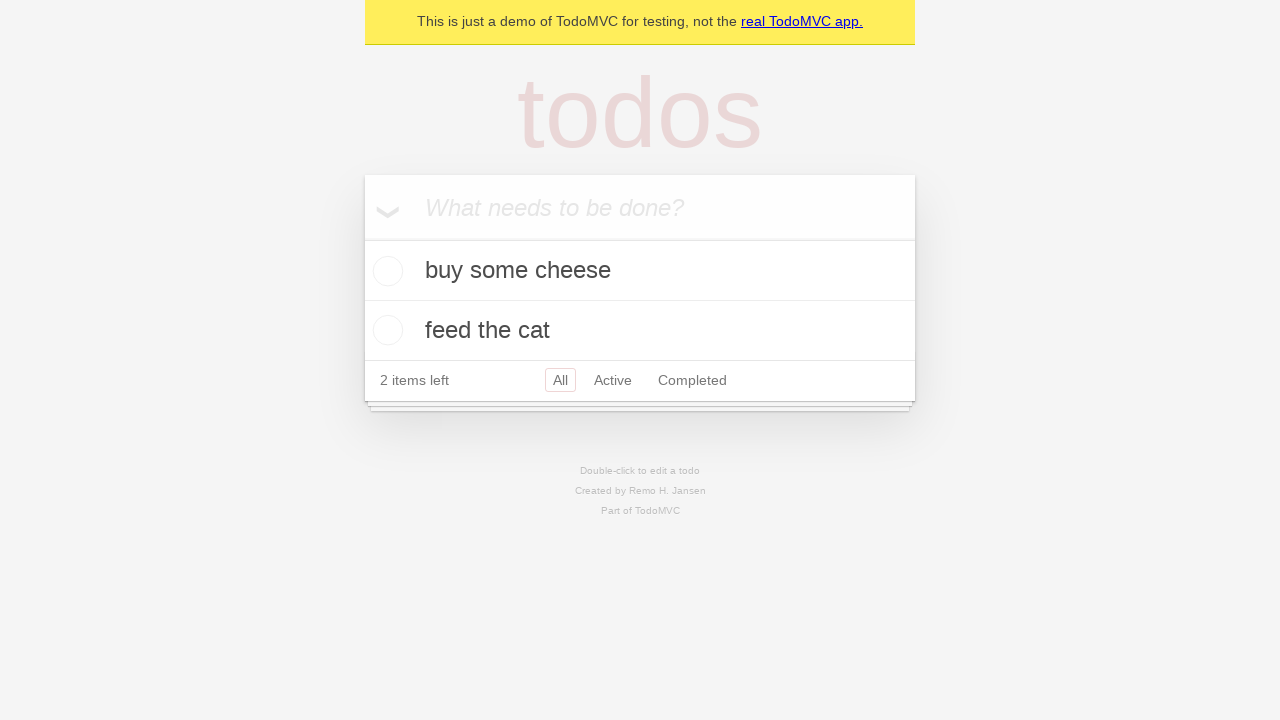

Filled todo input with 'book a doctors appointment' on internal:attr=[placeholder="What needs to be done?"i]
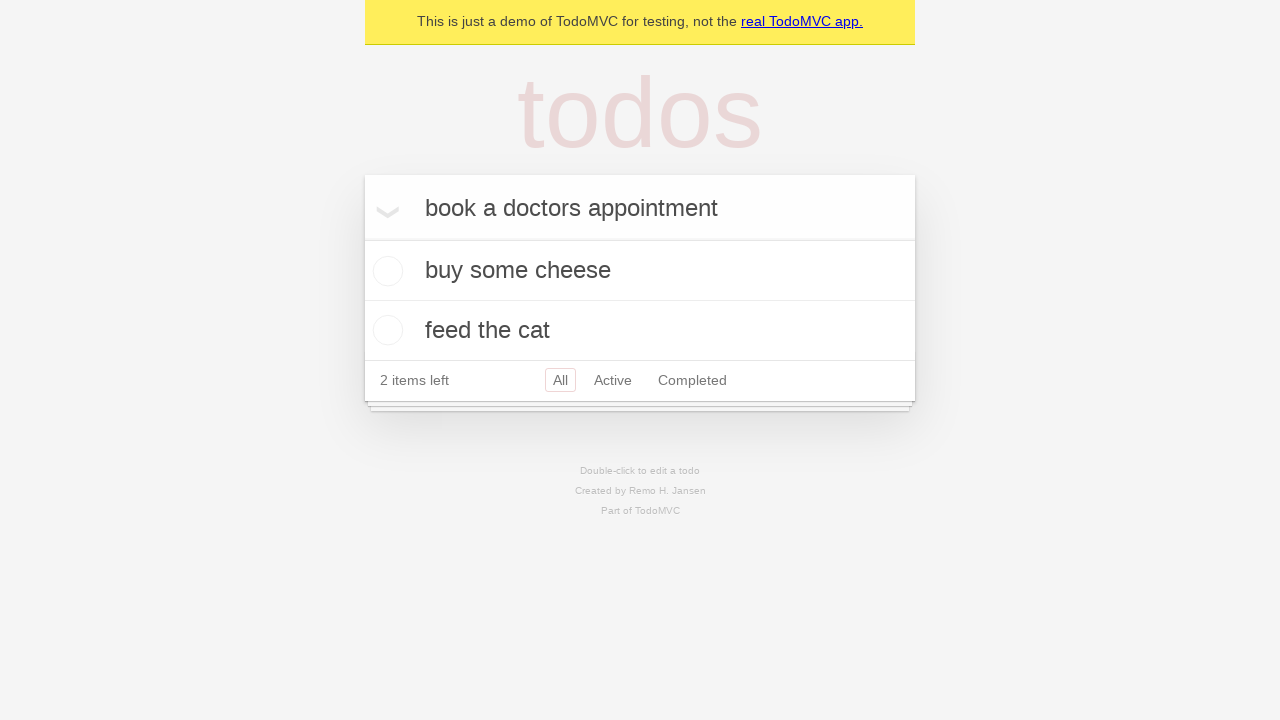

Pressed Enter to add third todo on internal:attr=[placeholder="What needs to be done?"i]
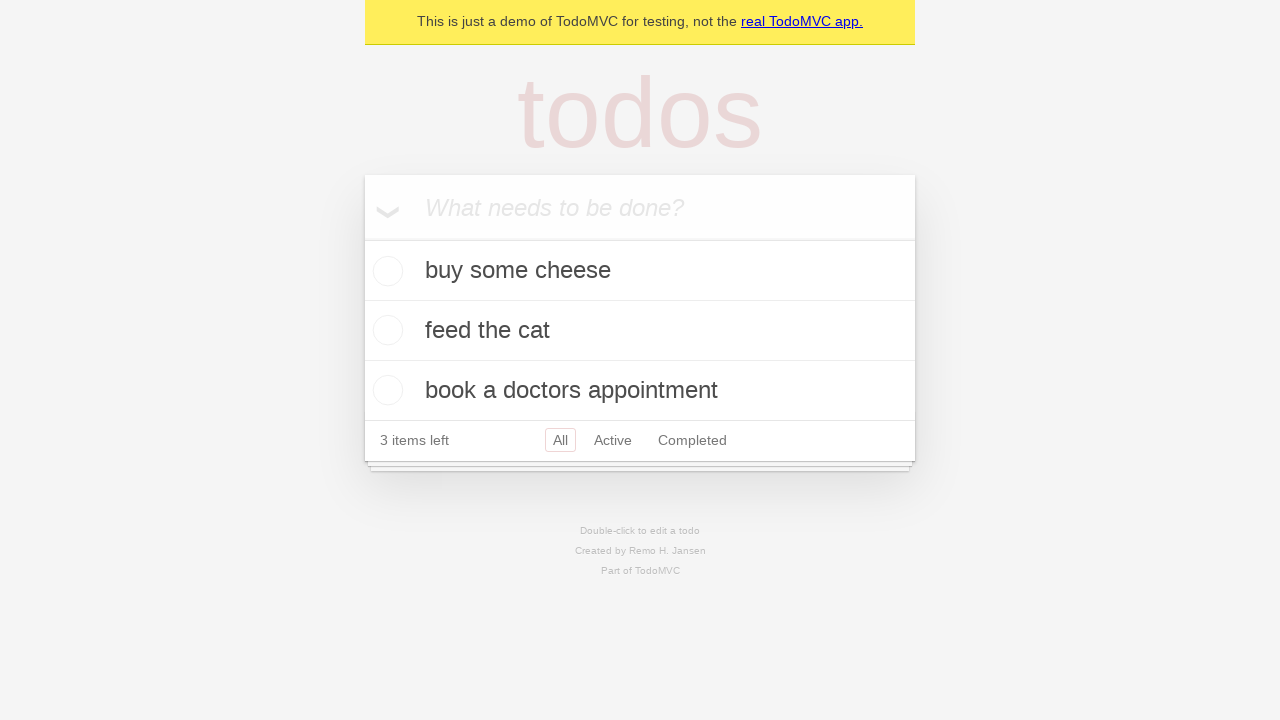

Checked the second todo item as completed at (385, 330) on internal:testid=[data-testid="todo-item"s] >> nth=1 >> internal:role=checkbox
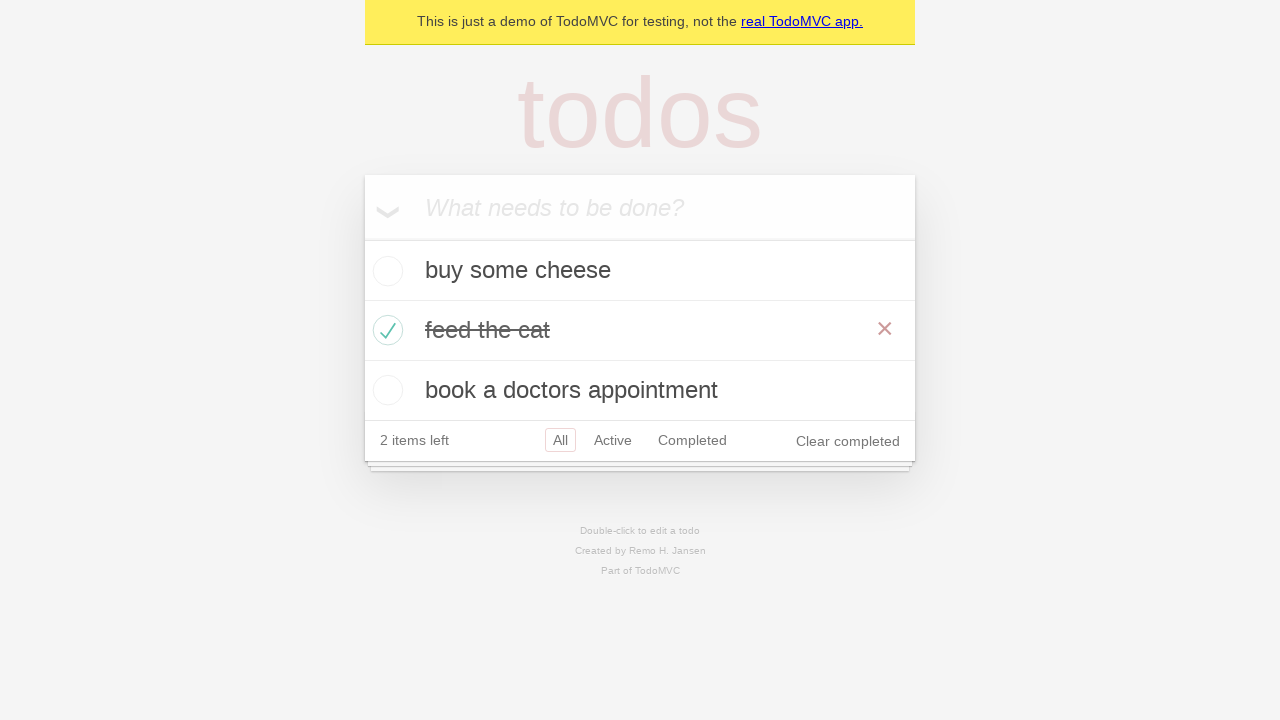

Clicked Completed filter to display only completed items at (692, 440) on internal:role=link[name="Completed"i]
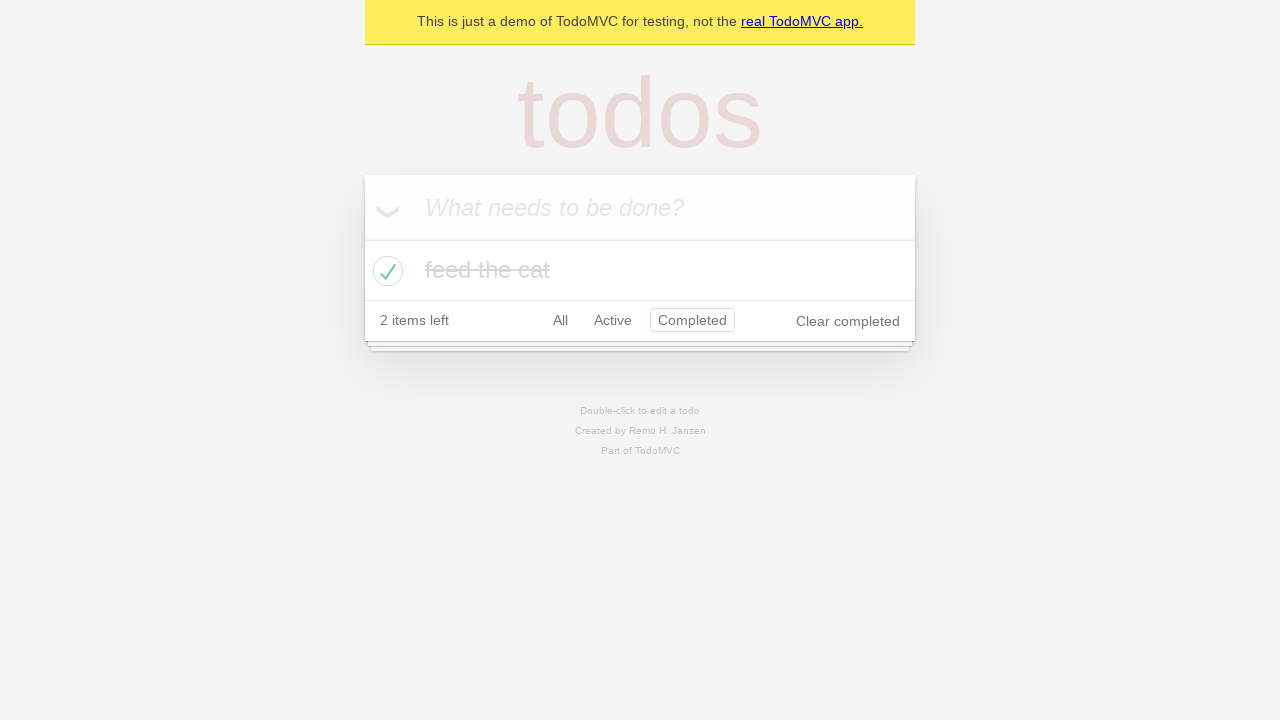

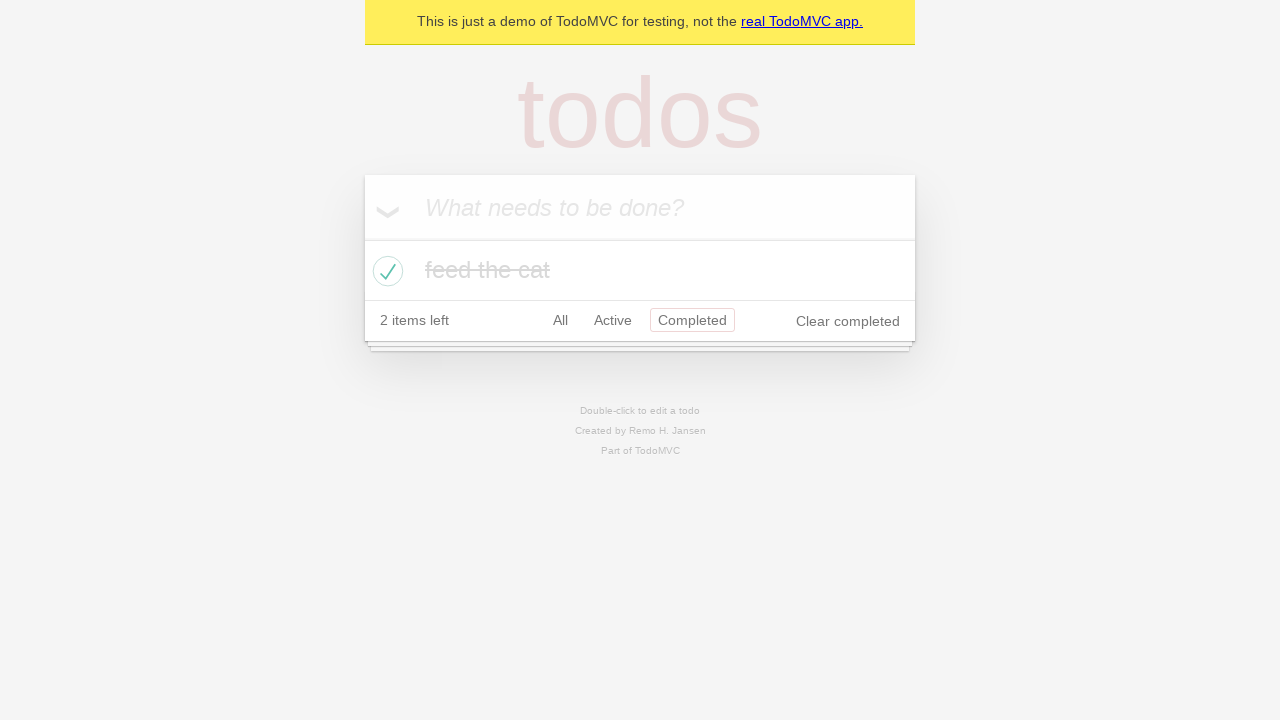